Navigates to an automation practice page and verifies footer links are present and interactable

Starting URL: https://rahulshettyacademy.com/AutomationPractice

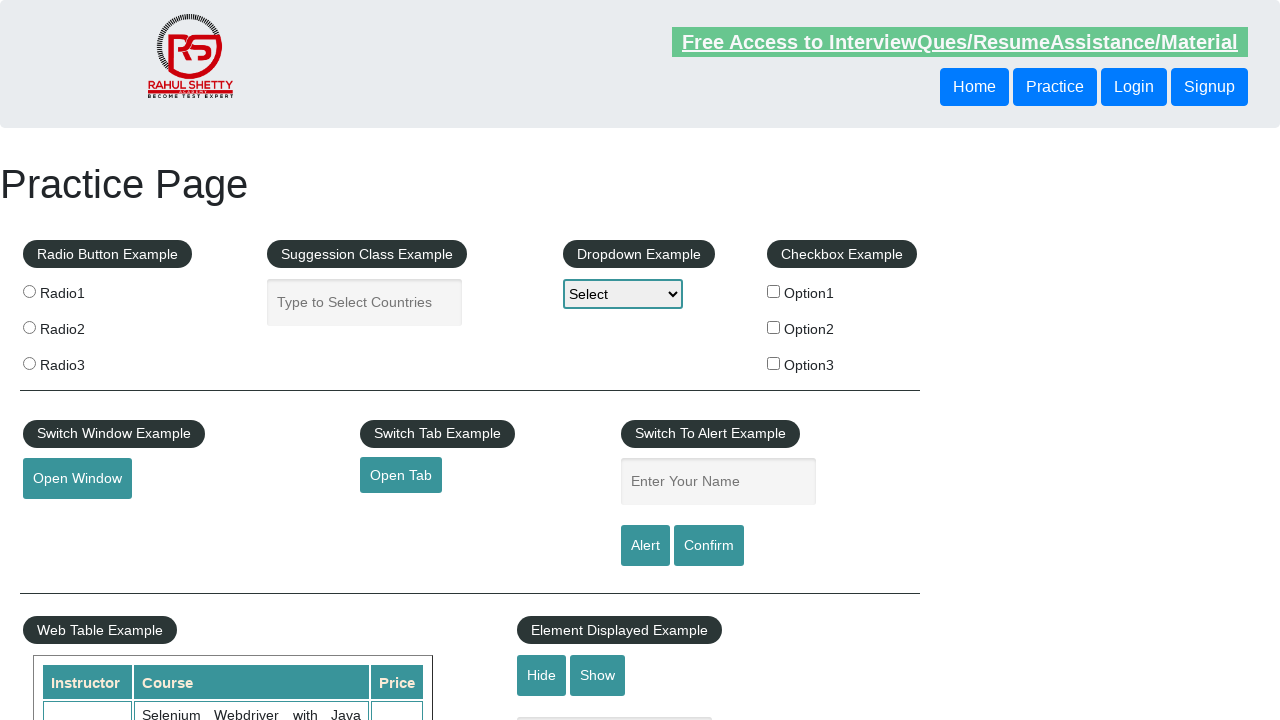

Navigated to automation practice page
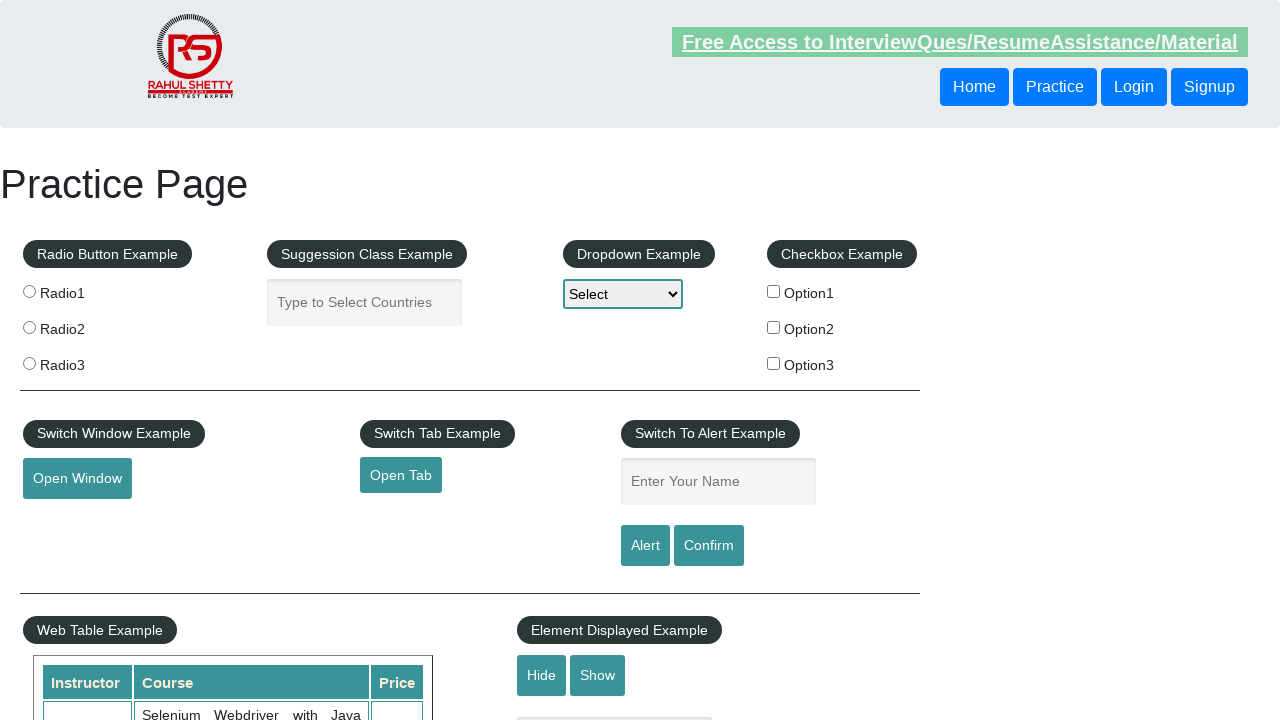

Footer links loaded and are visible
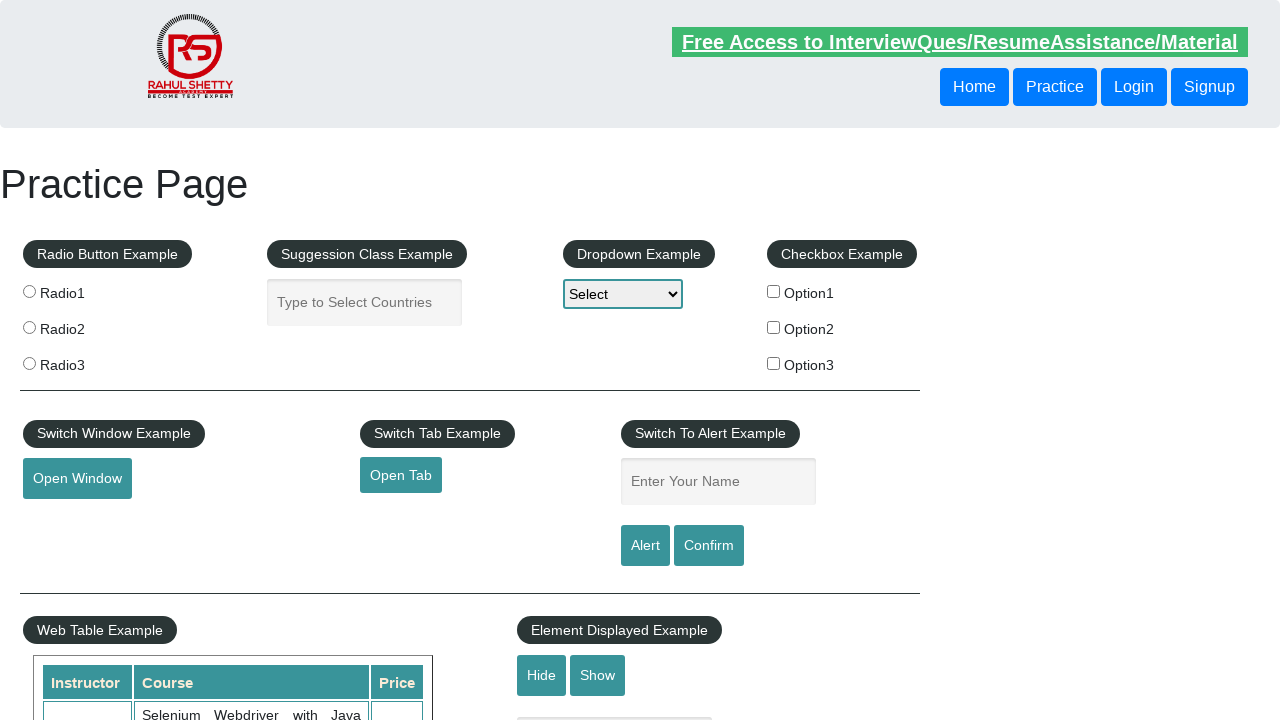

Retrieved 20 footer links
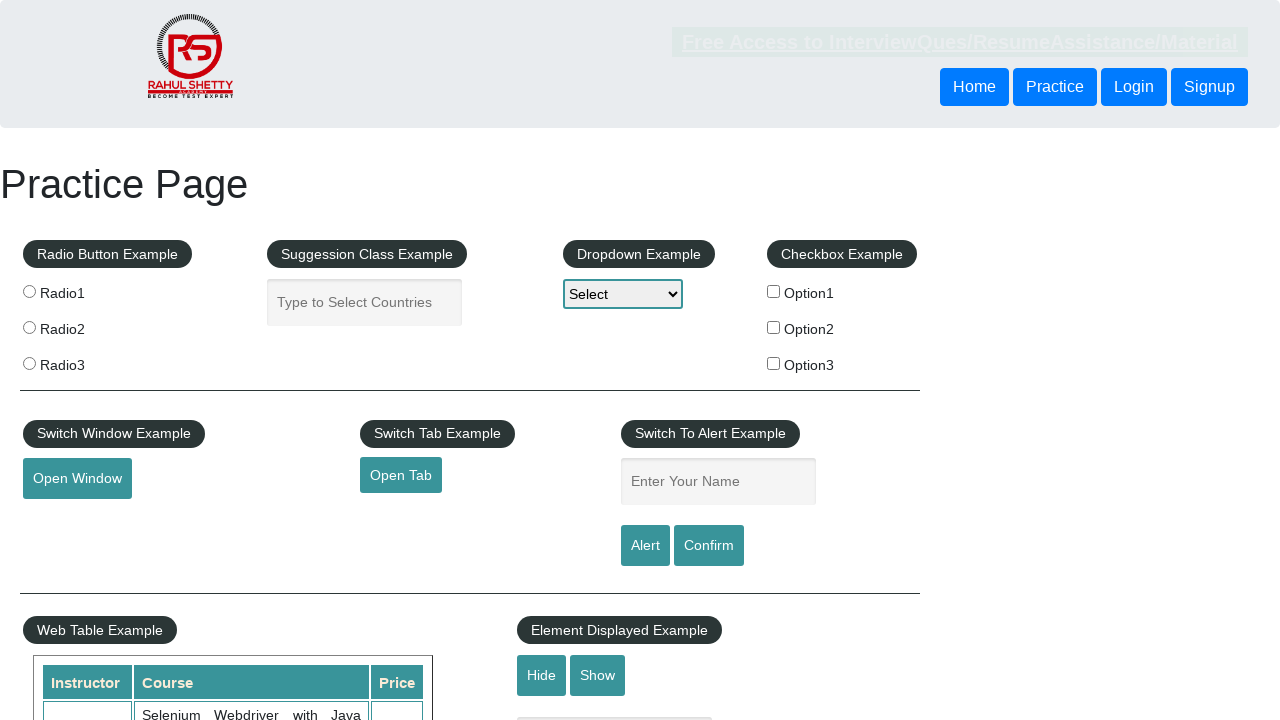

Verified footer link is visible and has valid href: Discount Coupons
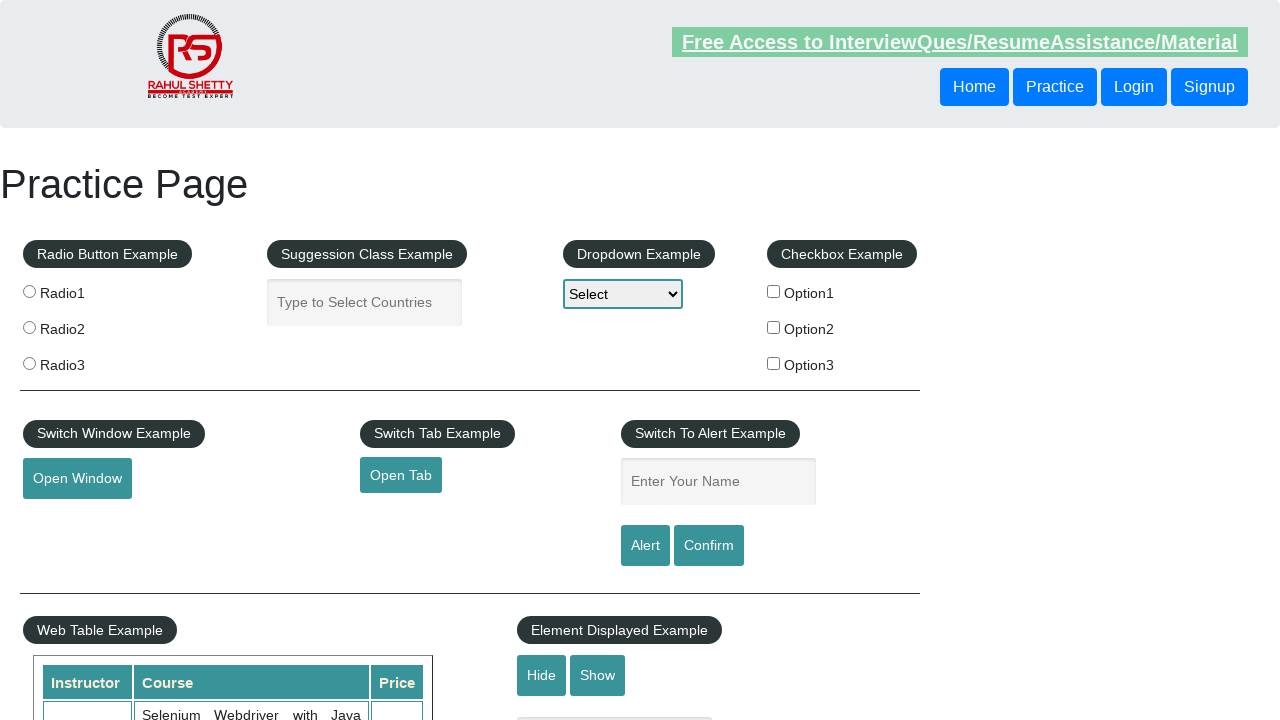

Verified footer link is visible and has valid href: REST API
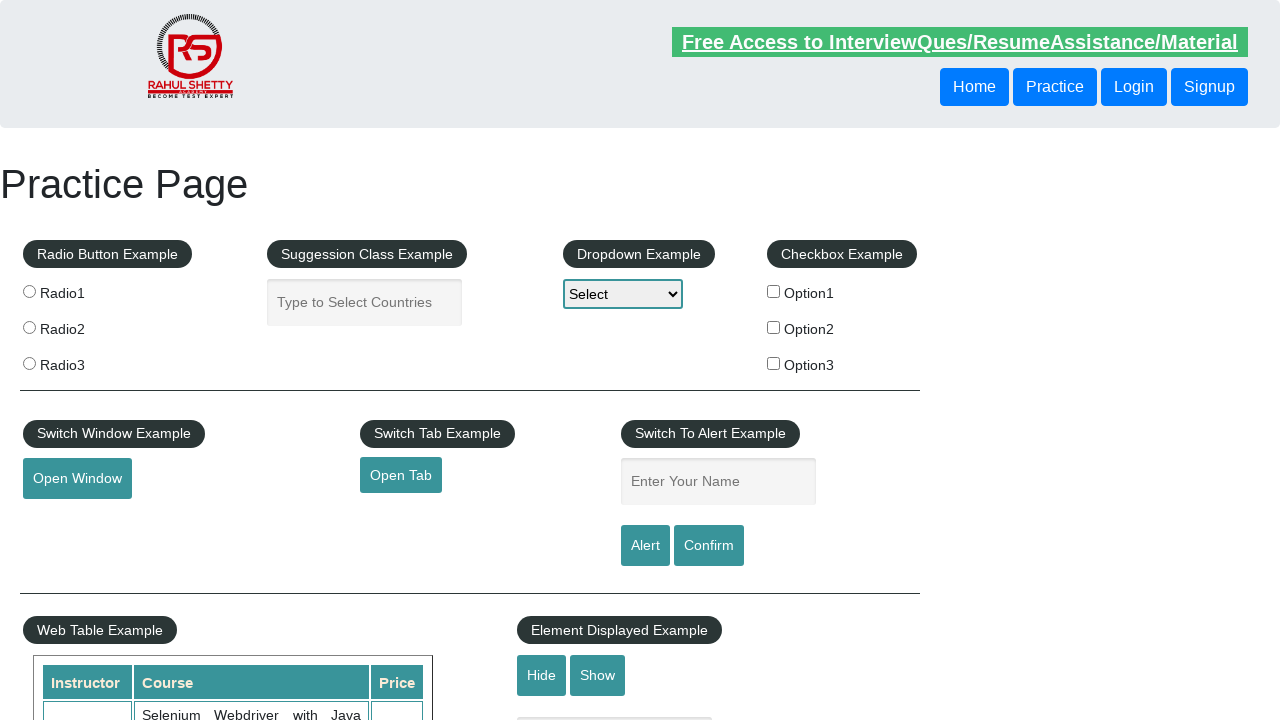

Verified footer link is visible and has valid href: SoapUI
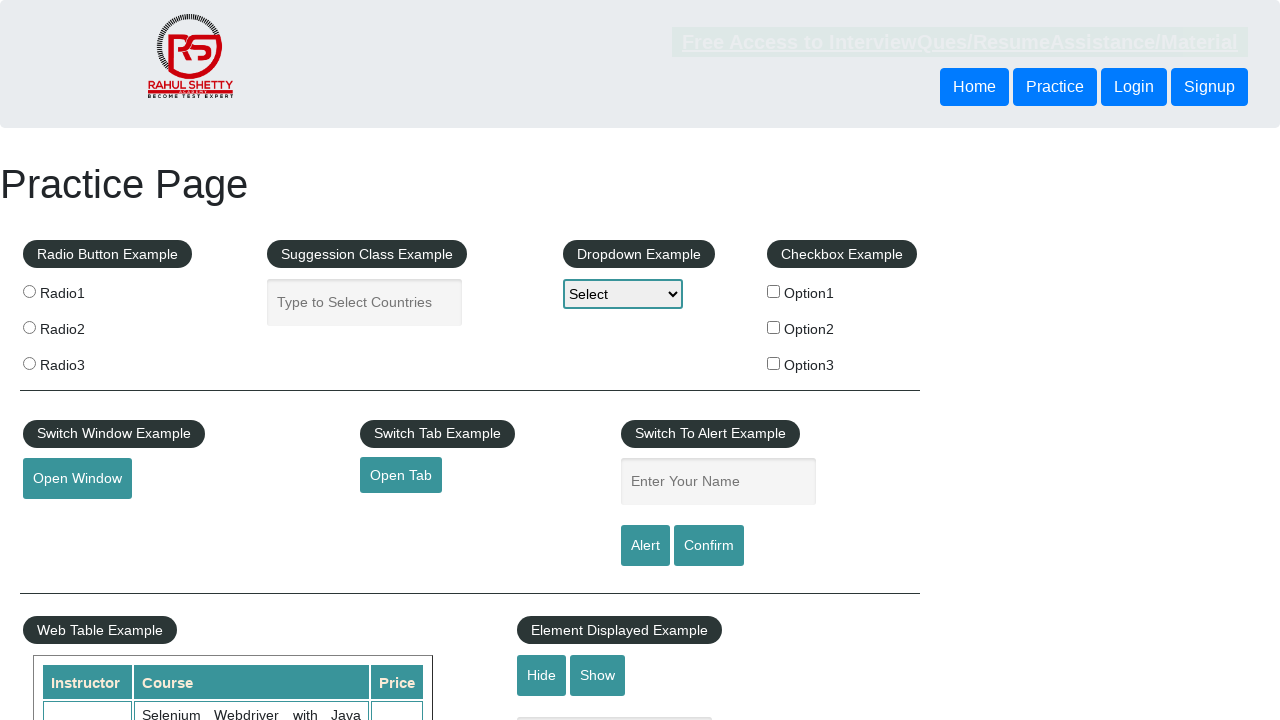

Verified footer link is visible and has valid href: Appium
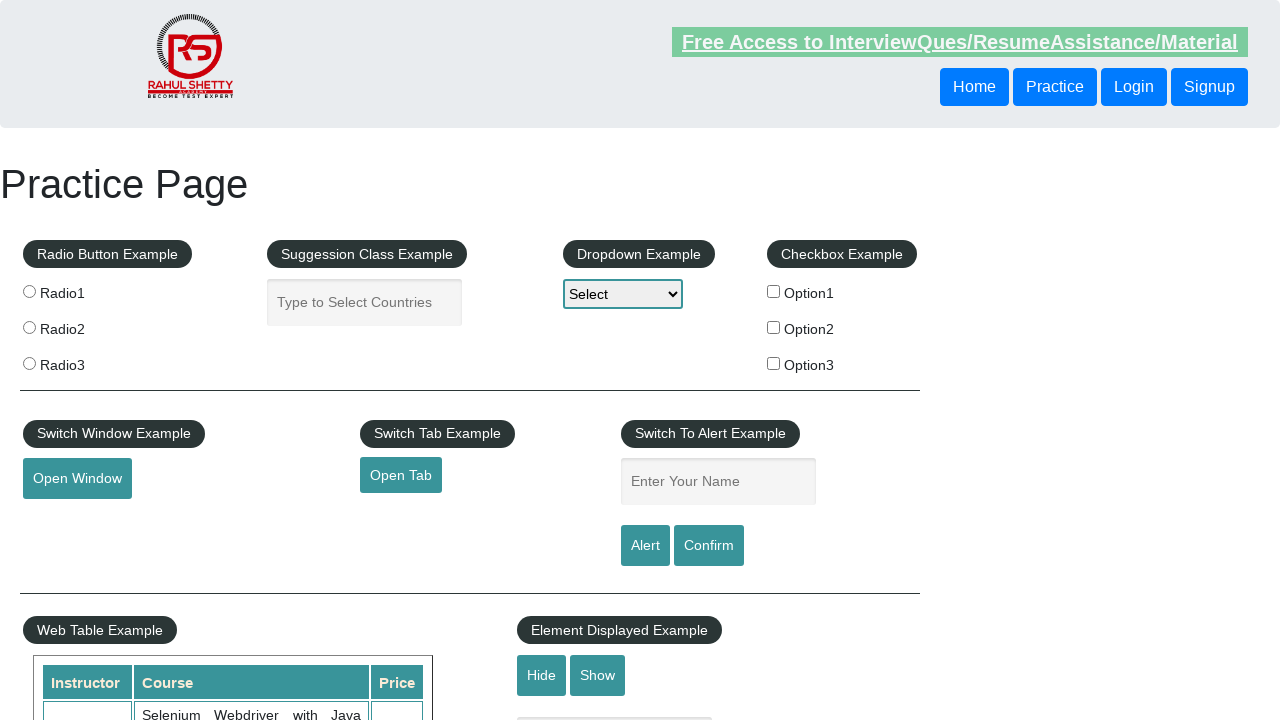

Verified footer link is visible and has valid href: JMeter
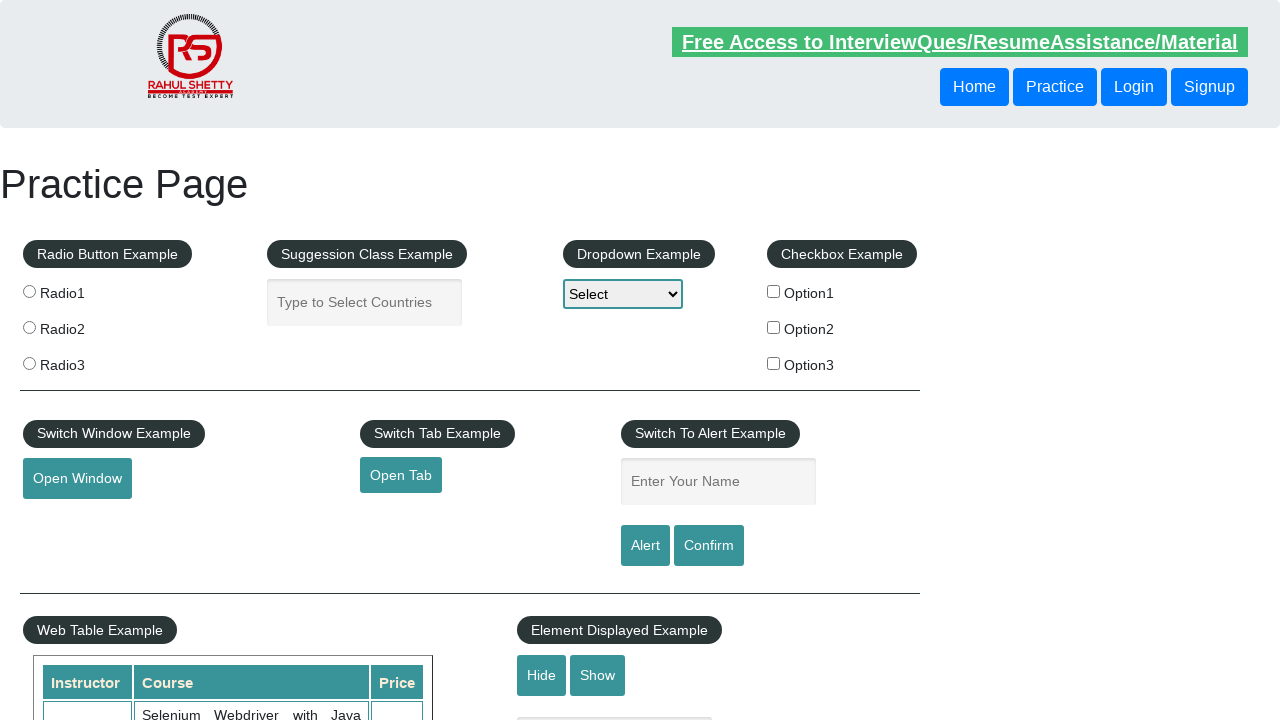

Verified footer link is visible and has valid href: Latest News
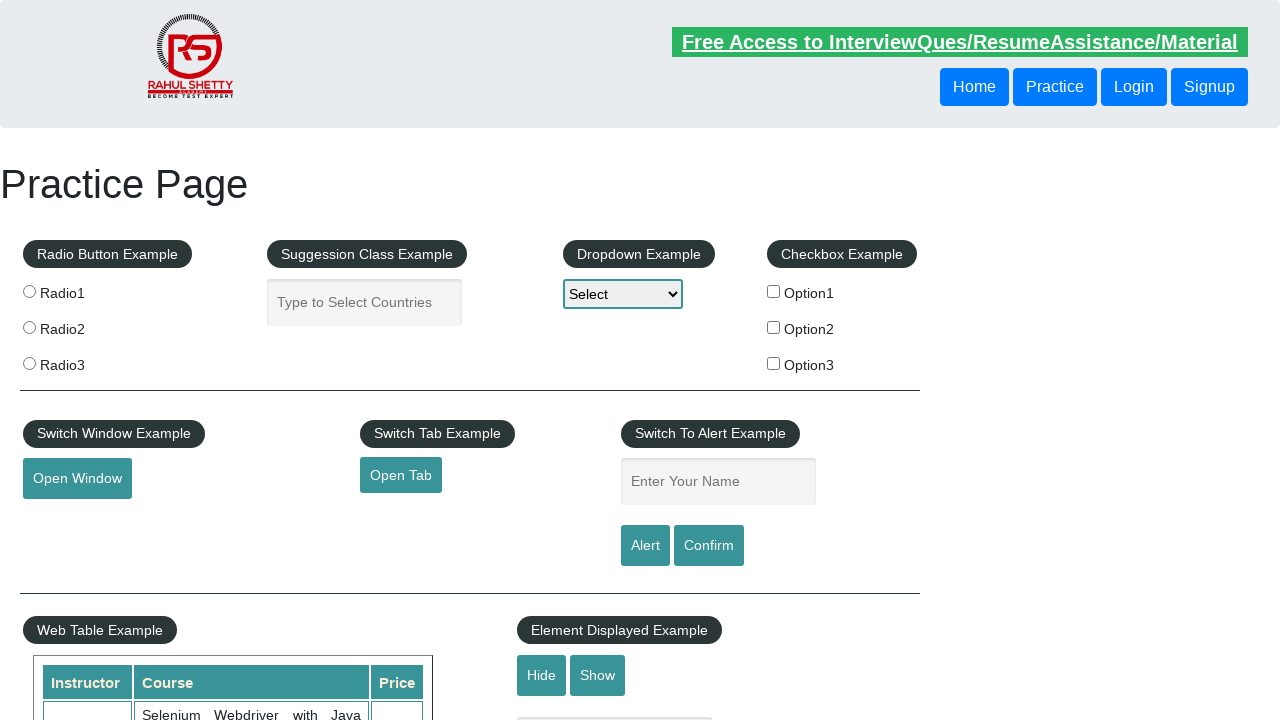

Verified footer link is visible and has valid href: Broken Link
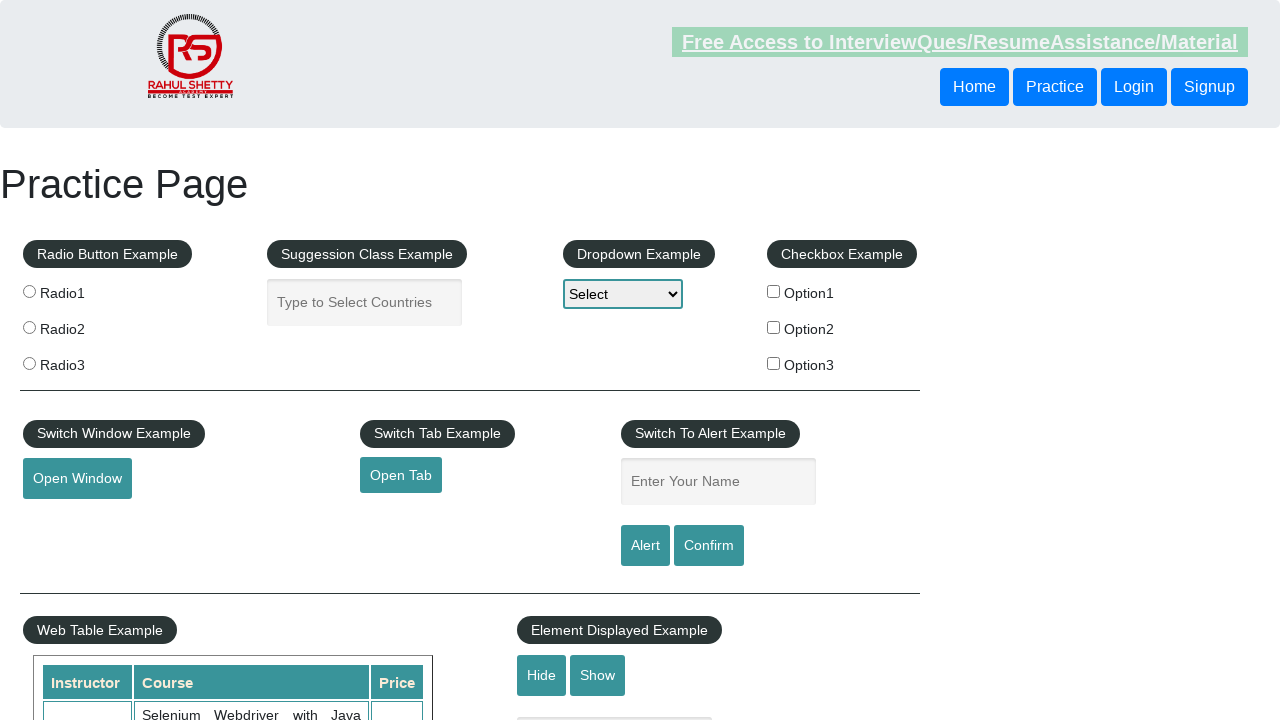

Verified footer link is visible and has valid href: Dummy Content for Testing.
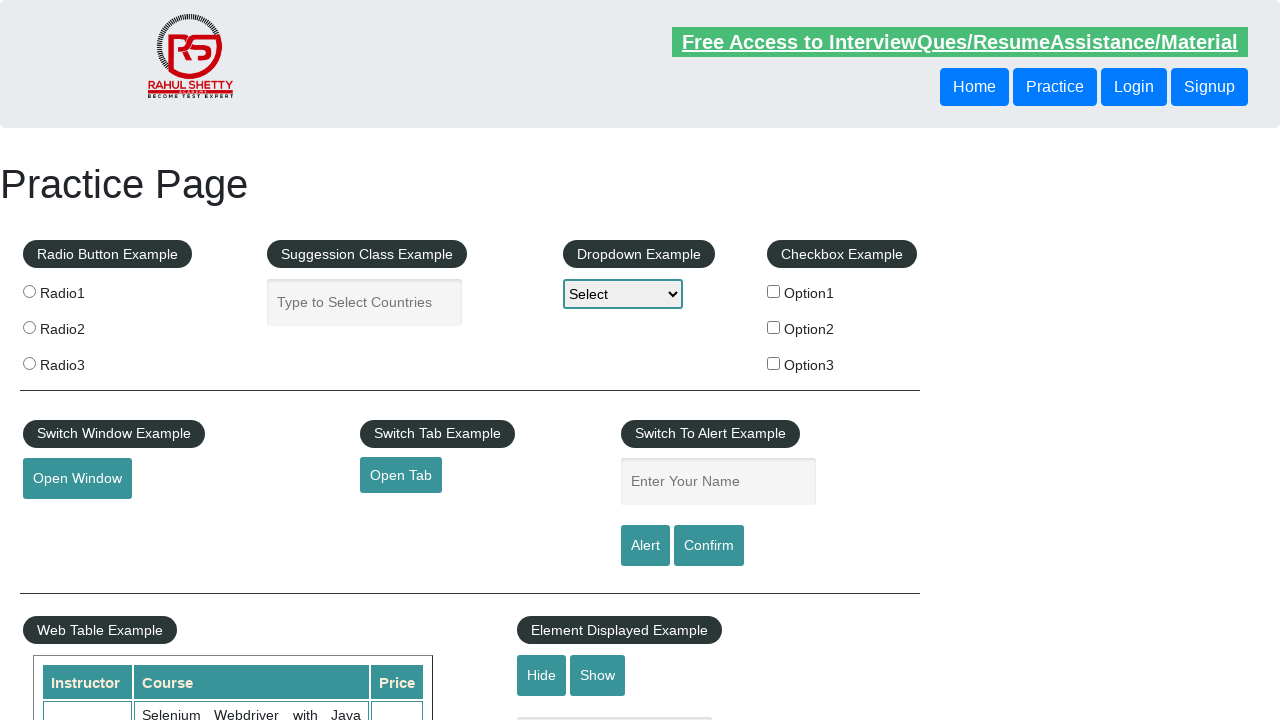

Verified footer link is visible and has valid href: Dummy Content for Testing.
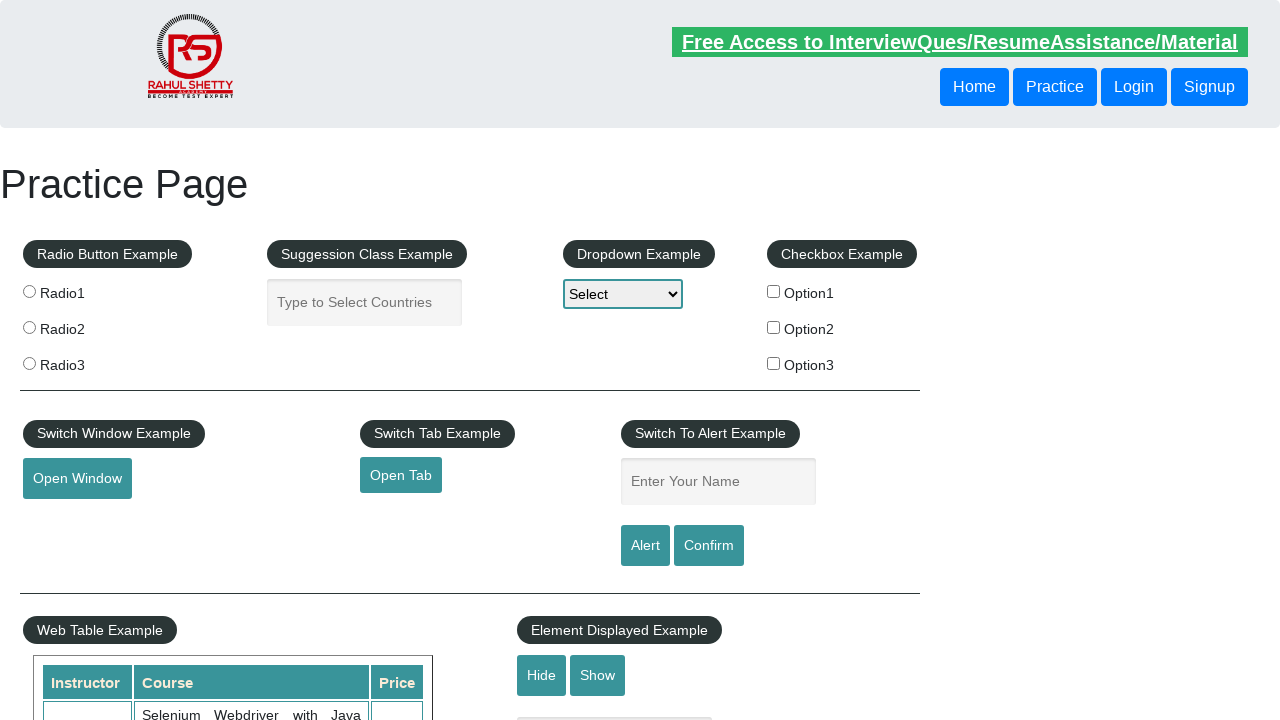

Verified footer link is visible and has valid href: Dummy Content for Testing.
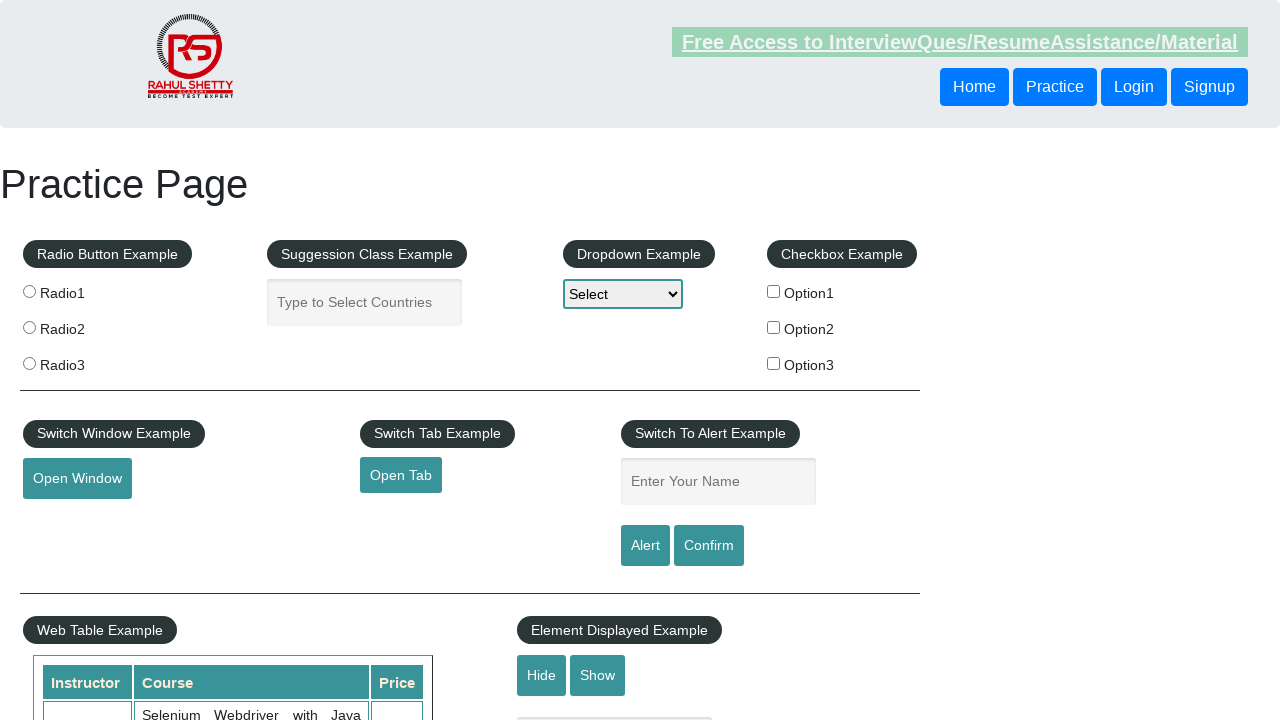

Verified footer link is visible and has valid href: Contact info
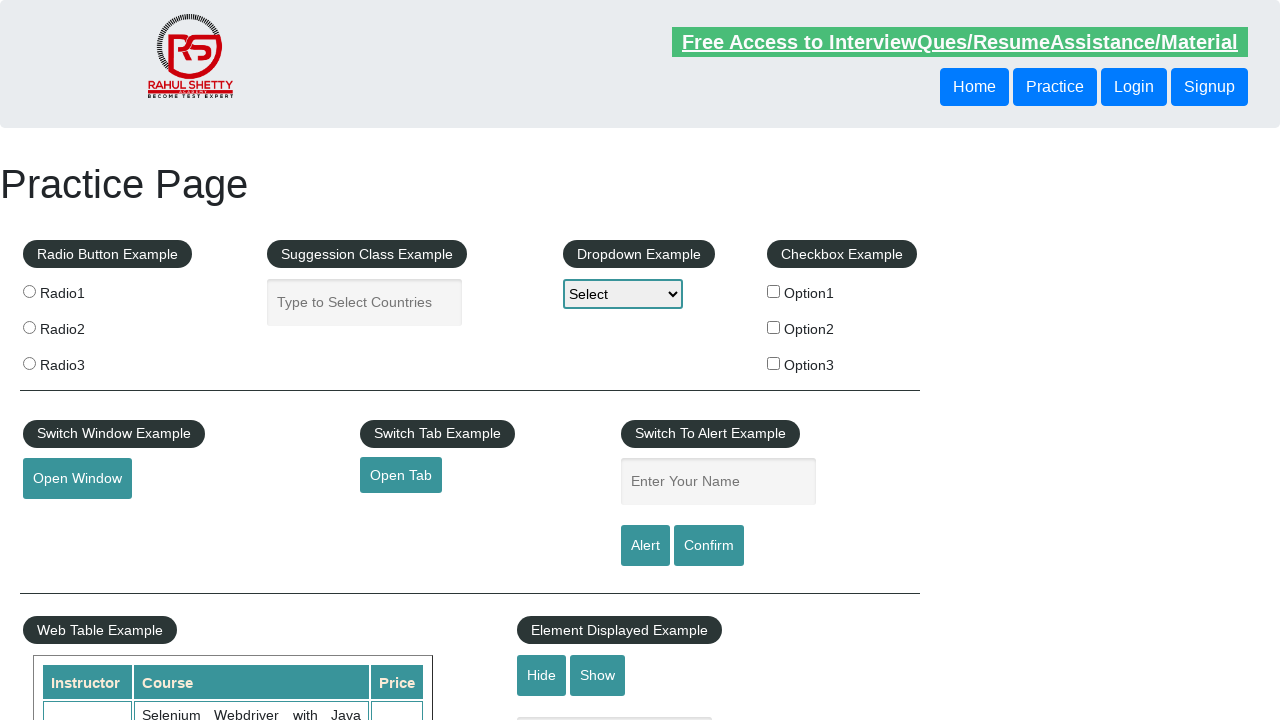

Verified footer link is visible and has valid href: Dummy Content for Testing.
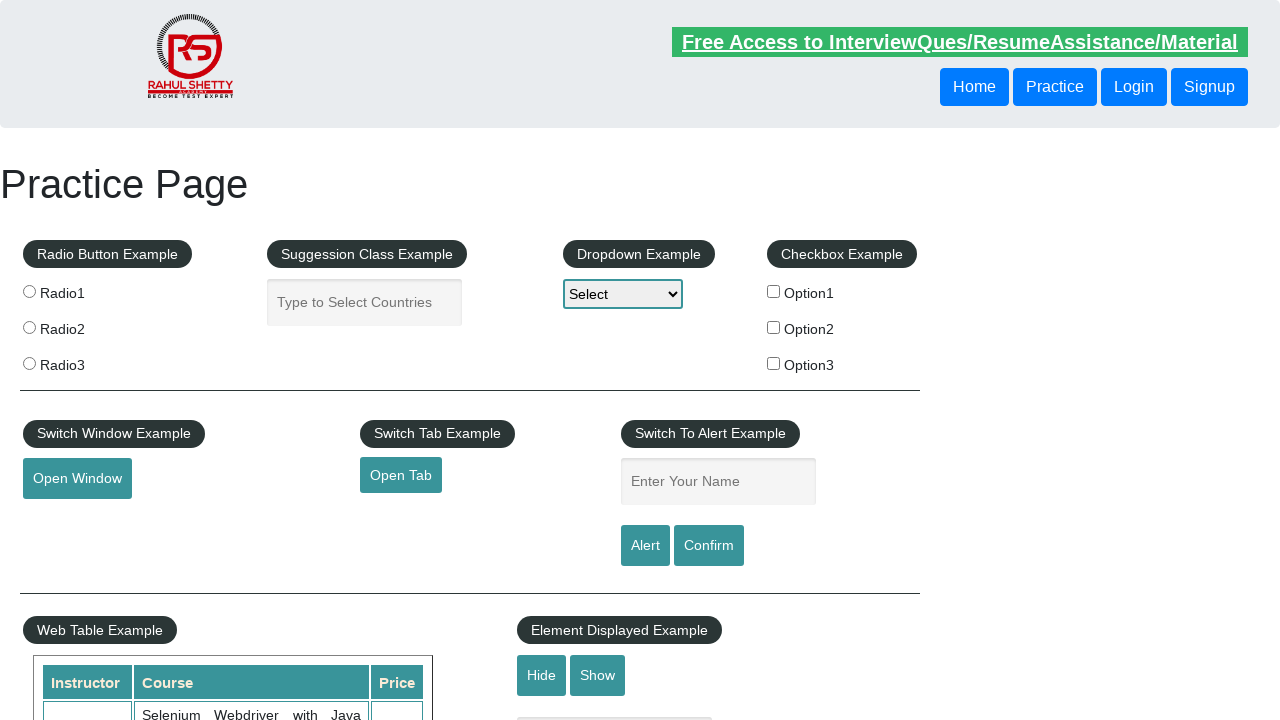

Verified footer link is visible and has valid href: Dummy Content for Testing.
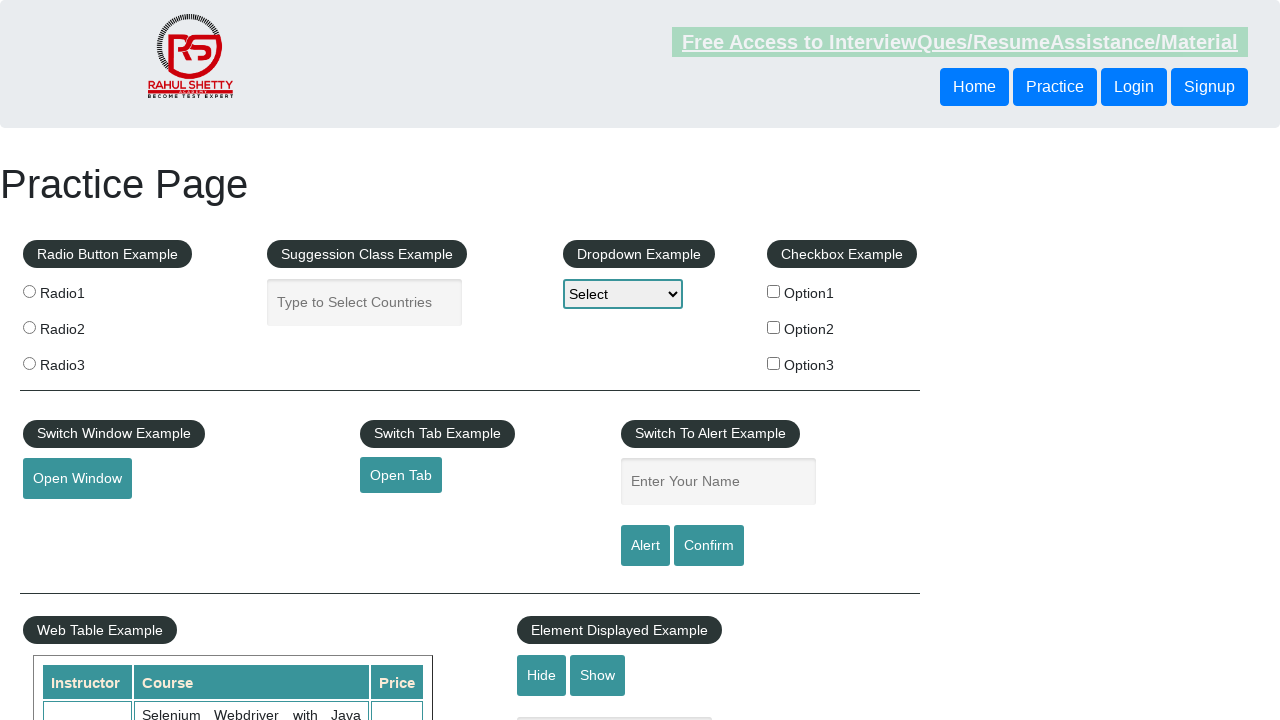

Verified footer link is visible and has valid href: Dummy Content for Testing.
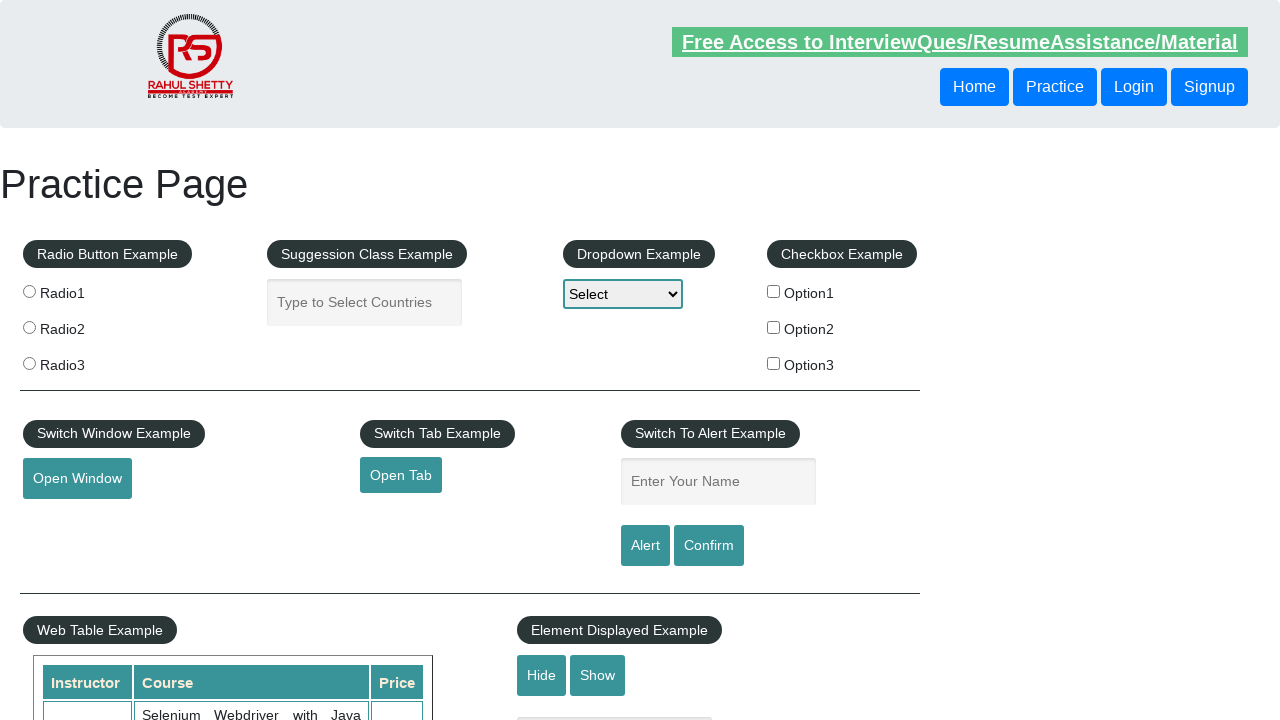

Verified footer link is visible and has valid href: Dummy Content for Testing.
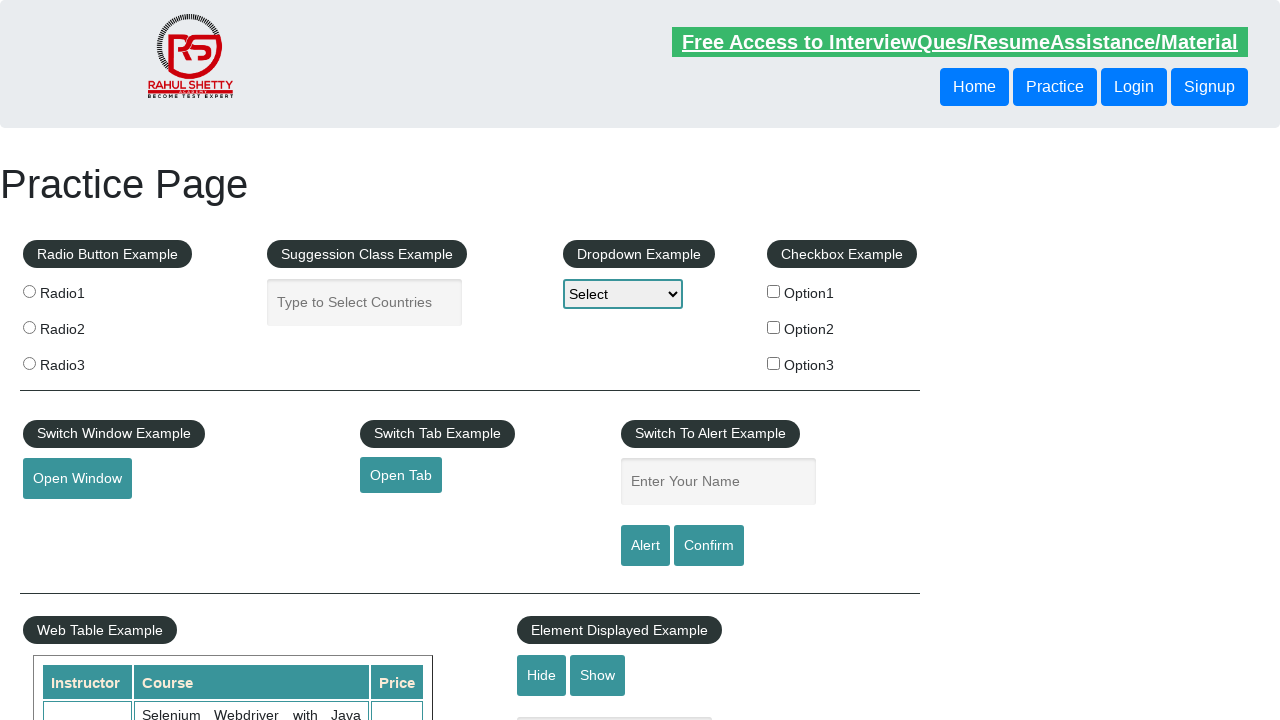

Verified footer link is visible and has valid href: Social Media
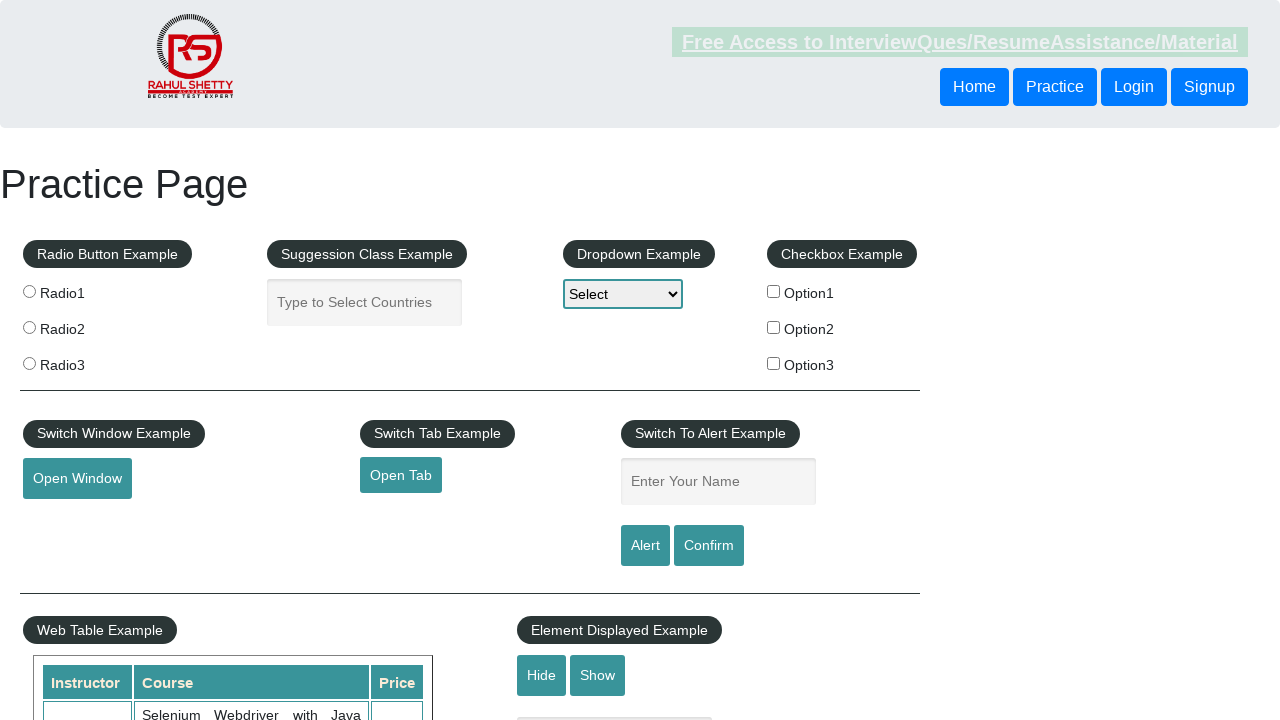

Verified footer link is visible and has valid href: Facebook
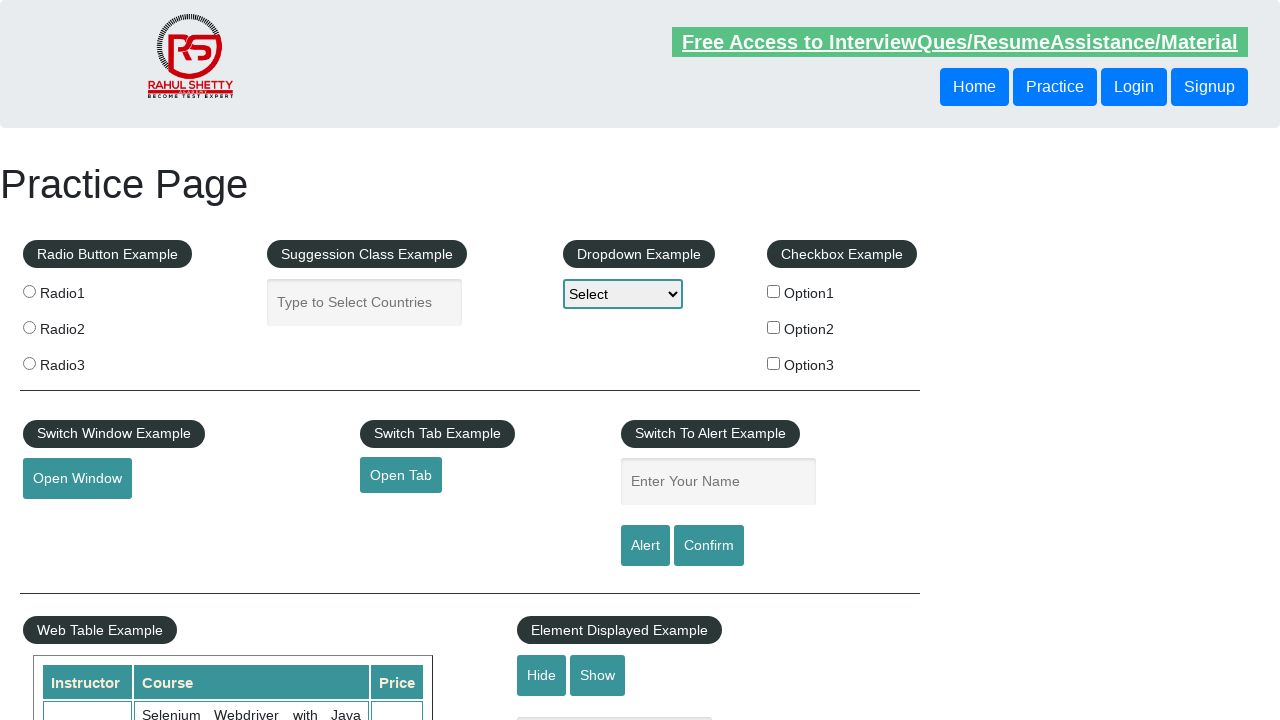

Verified footer link is visible and has valid href: Twitter
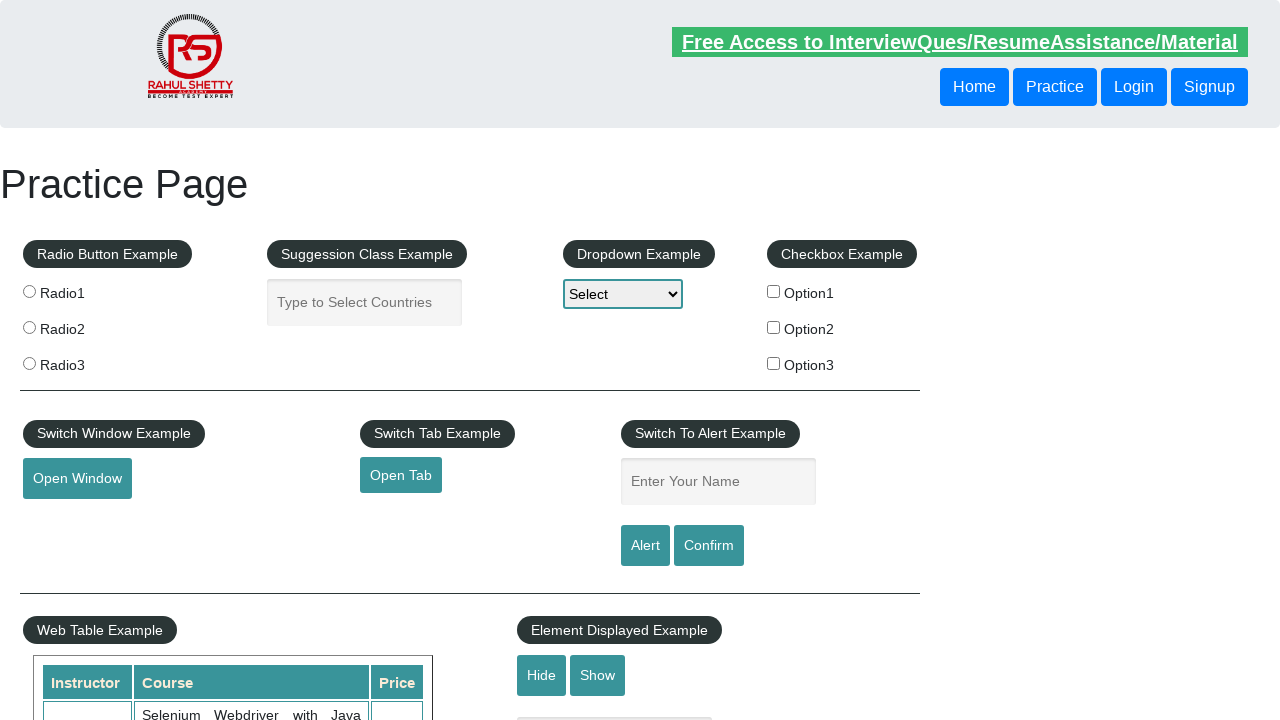

Verified footer link is visible and has valid href: Google+
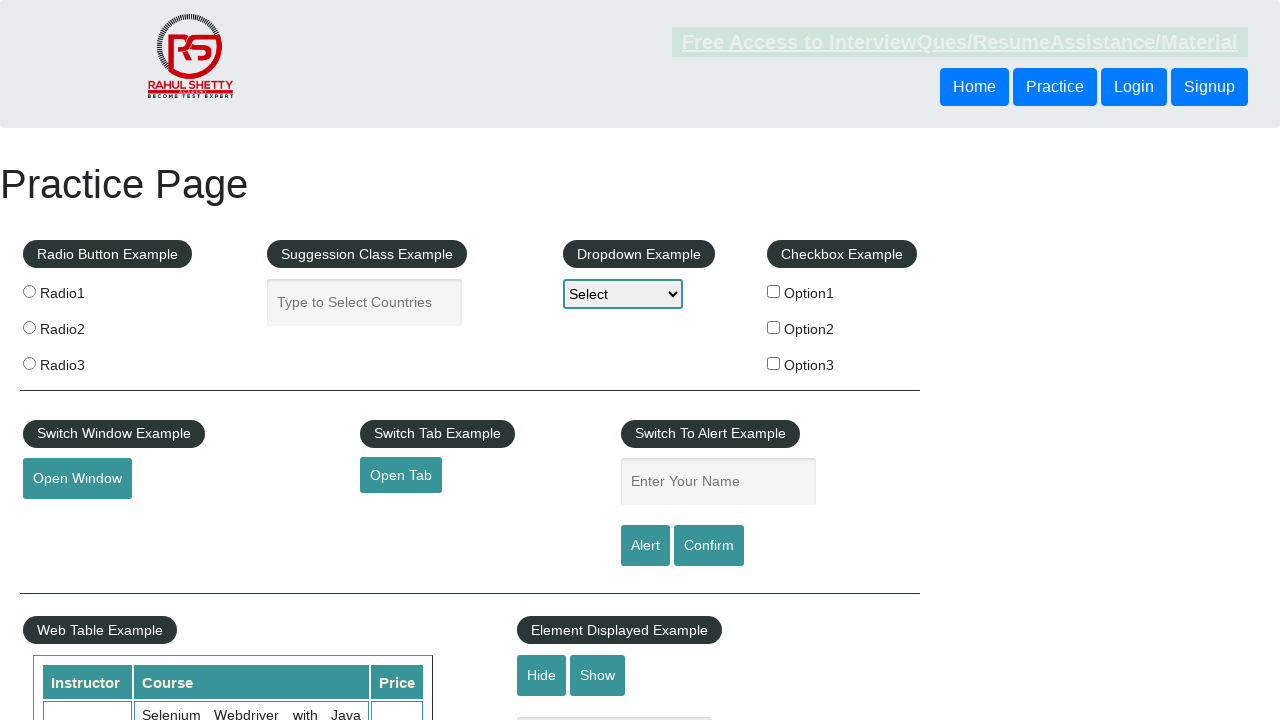

Verified footer link is visible and has valid href: Youtube
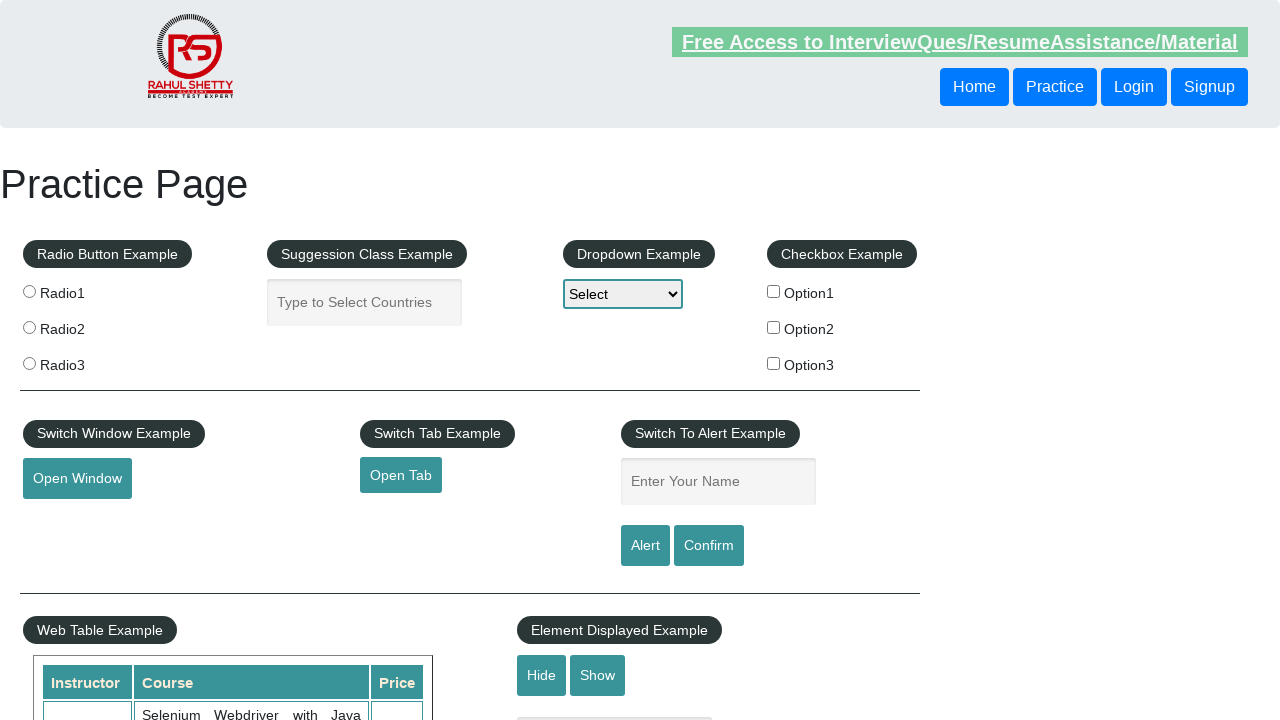

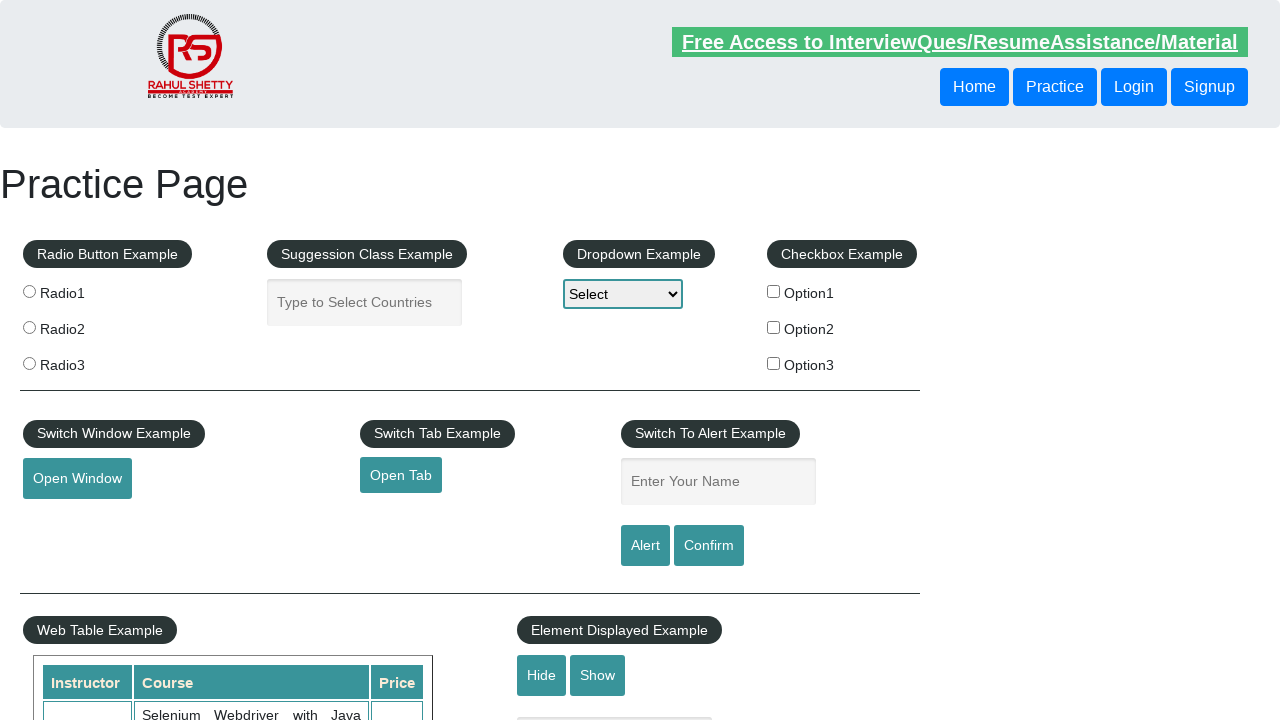